Tests entering a name into a text field on a practice page by locating the element by name attribute and filling it with a sample name.

Starting URL: https://www.letskodeit.com/practice

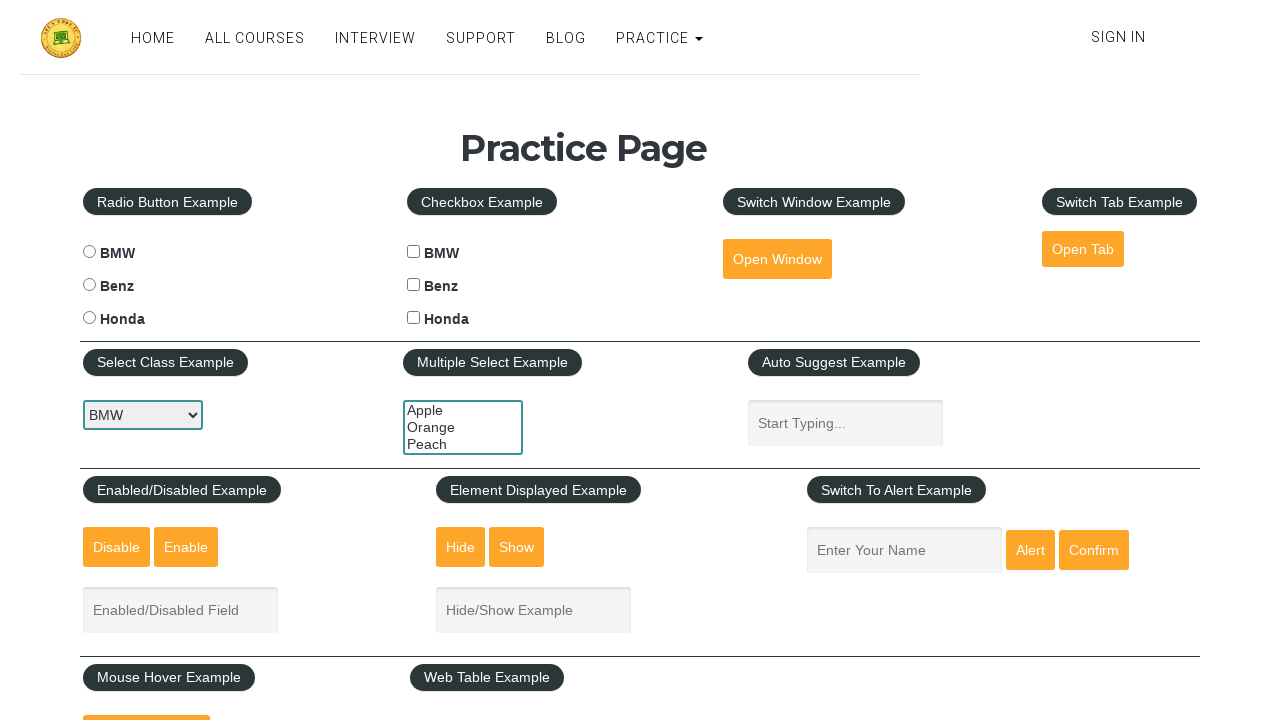

Navigated to practice page
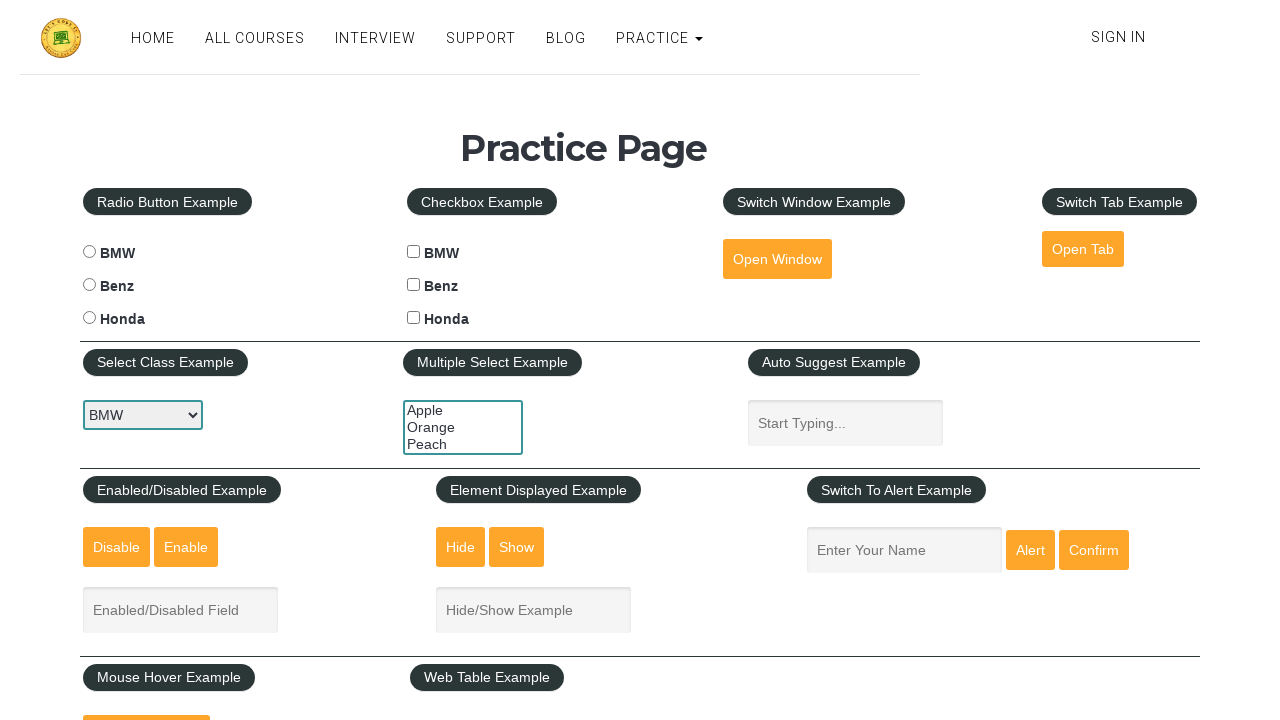

Filled name field with 'Harini' using name attribute selector on input[name='enter-name']
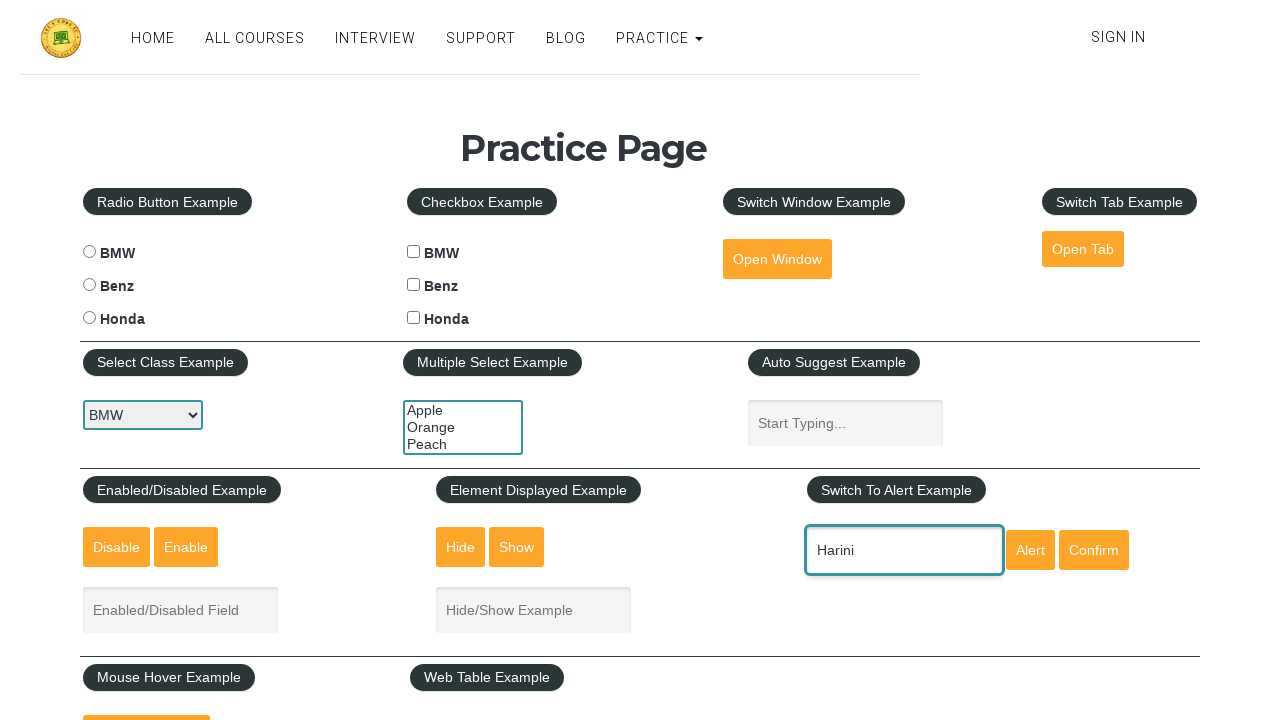

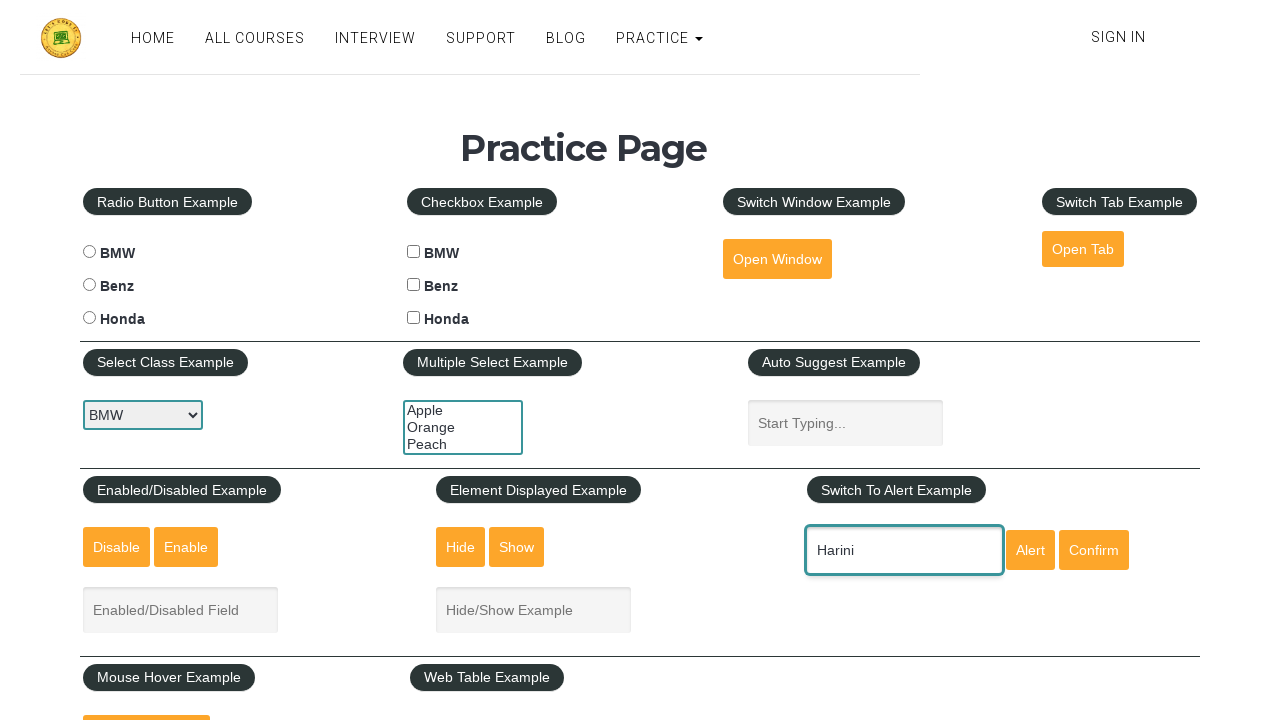